Tests that clicking Clear completed removes completed items from the list

Starting URL: https://demo.playwright.dev/todomvc

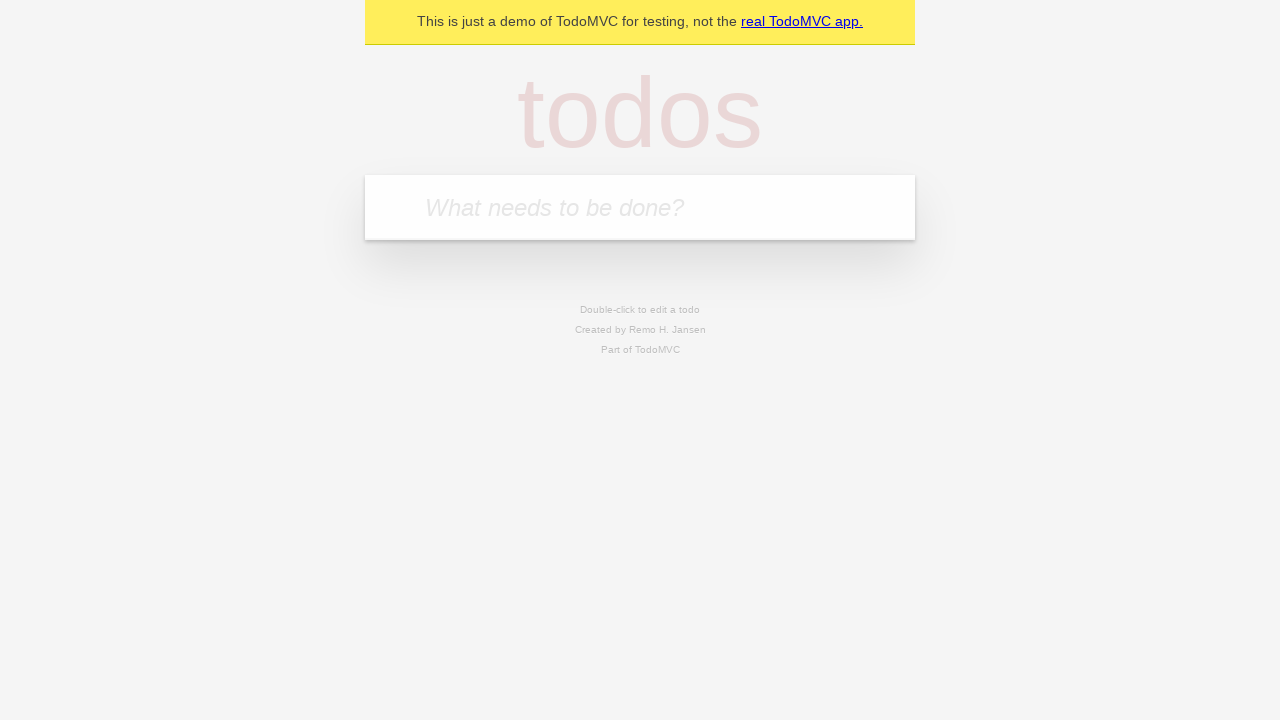

Filled todo input with 'buy some cheese' on internal:attr=[placeholder="What needs to be done?"i]
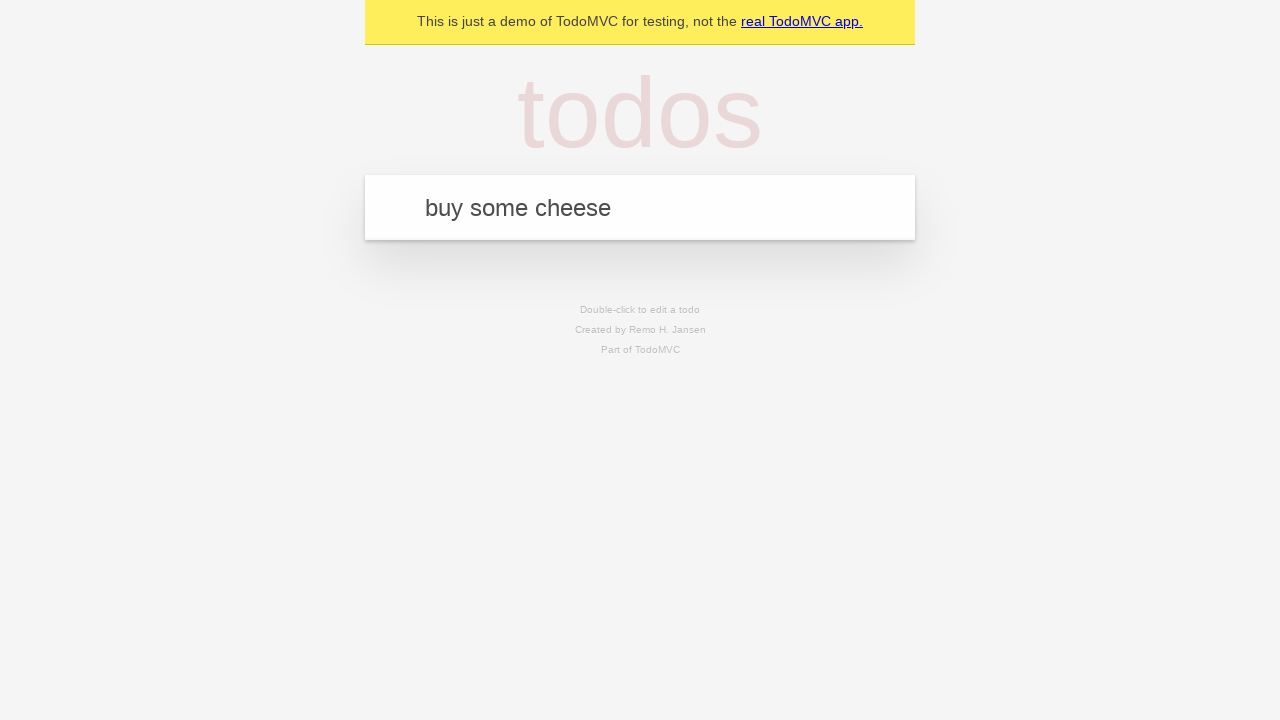

Pressed Enter to add first todo on internal:attr=[placeholder="What needs to be done?"i]
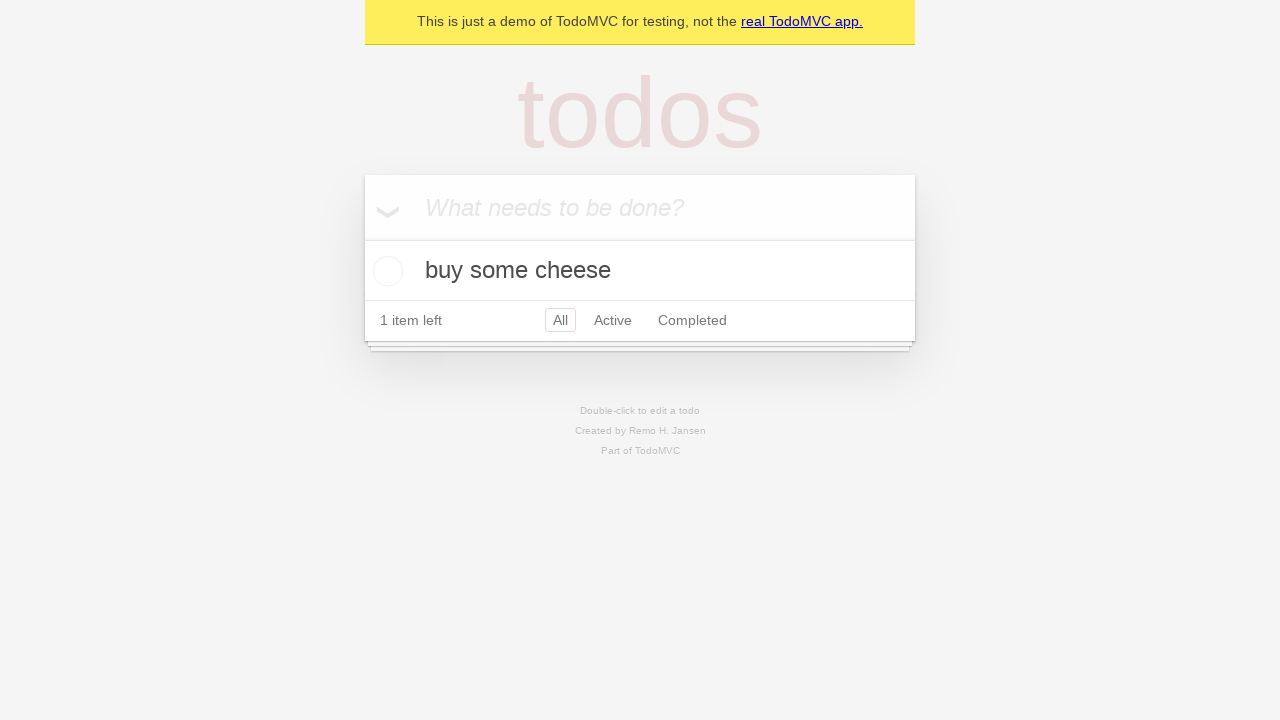

Filled todo input with 'feed the cat' on internal:attr=[placeholder="What needs to be done?"i]
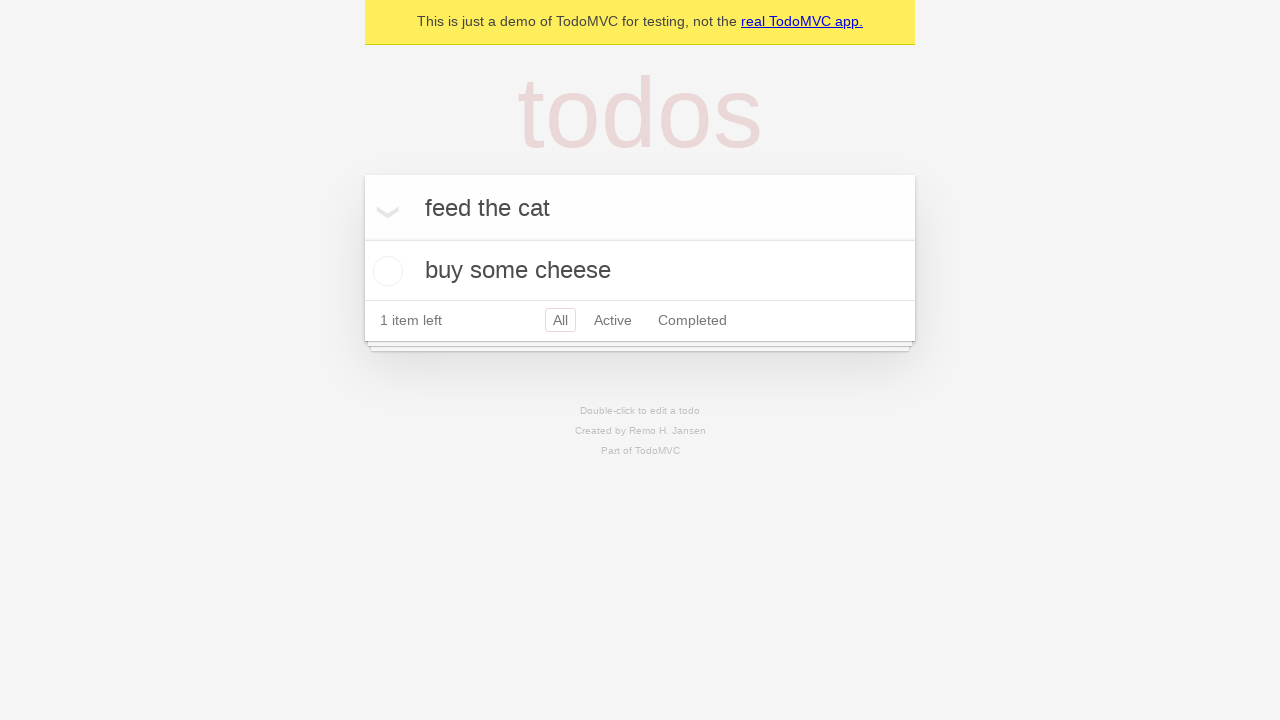

Pressed Enter to add second todo on internal:attr=[placeholder="What needs to be done?"i]
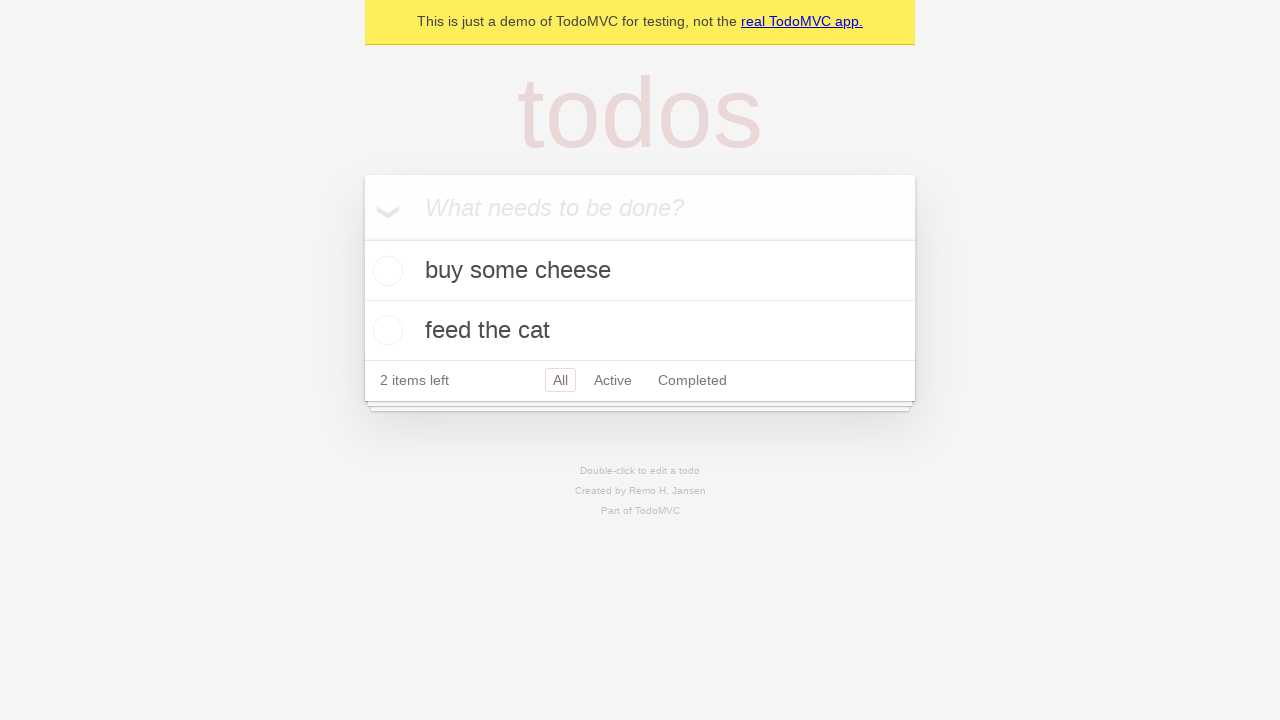

Filled todo input with 'book a doctors appointment' on internal:attr=[placeholder="What needs to be done?"i]
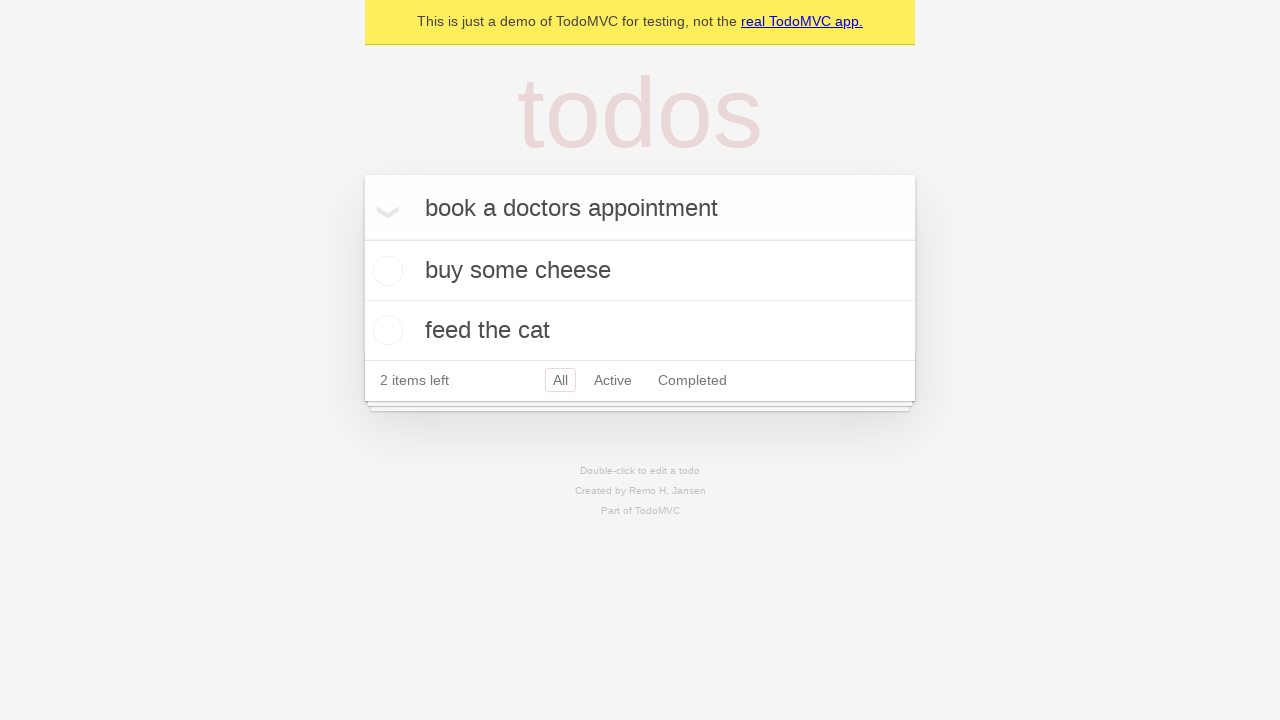

Pressed Enter to add third todo on internal:attr=[placeholder="What needs to be done?"i]
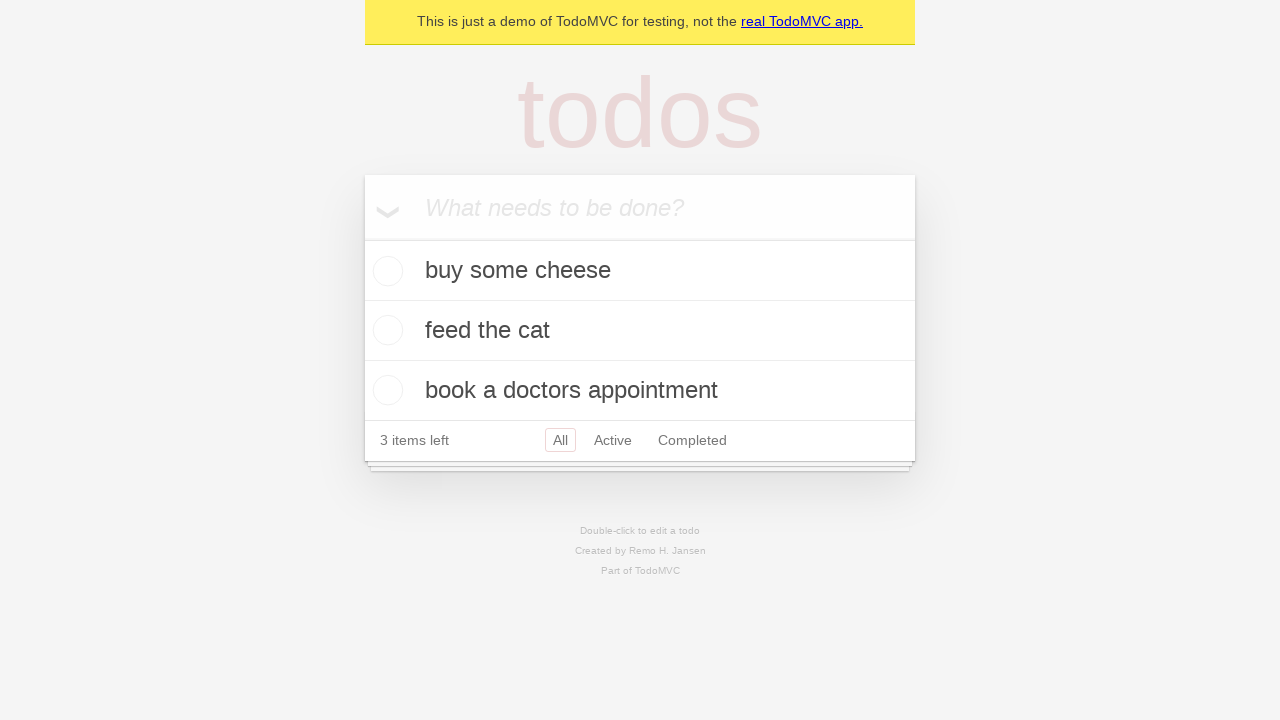

Checked second todo item to mark as completed at (385, 330) on internal:testid=[data-testid="todo-item"s] >> nth=1 >> internal:role=checkbox
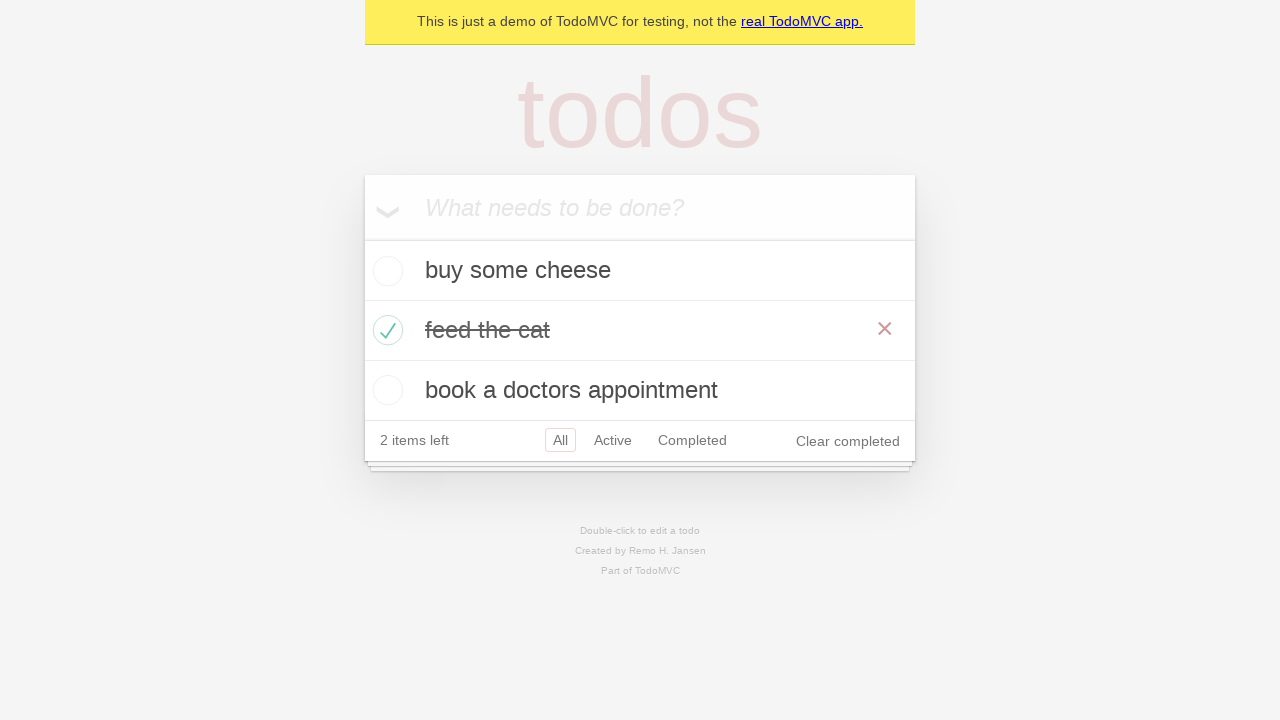

Clicked 'Clear completed' button to remove completed items at (848, 441) on internal:role=button[name="Clear completed"i]
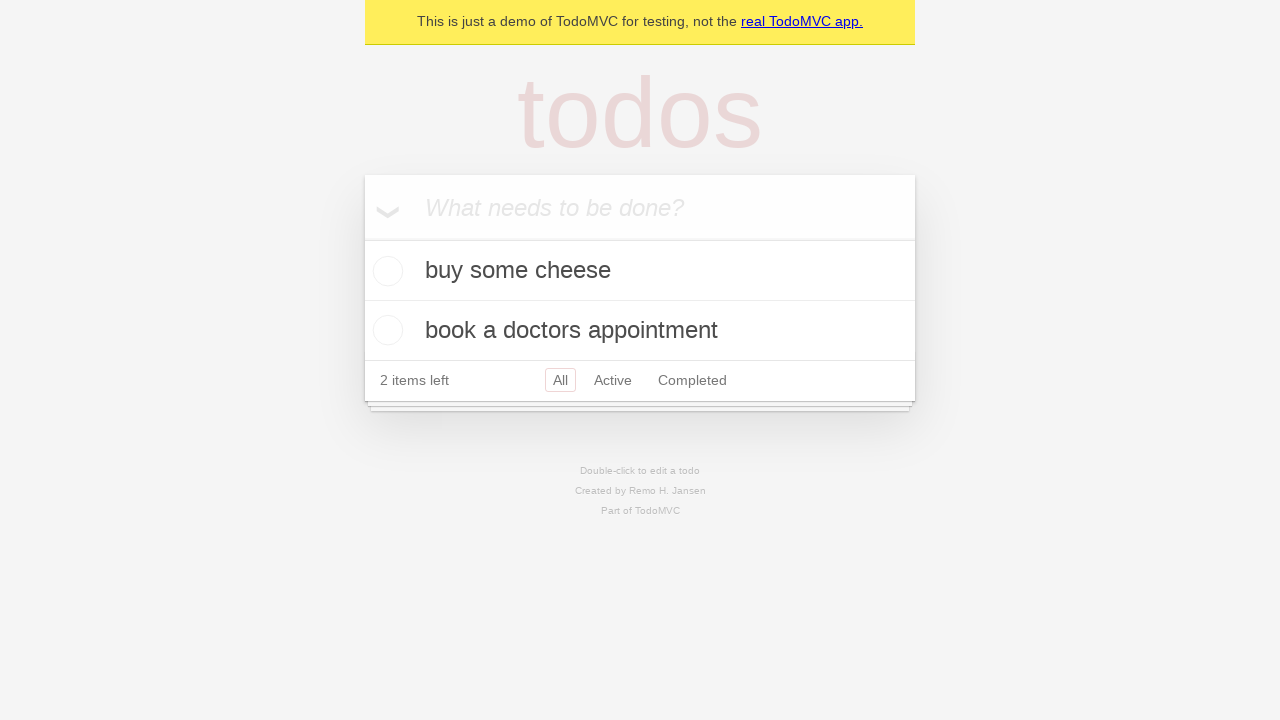

Verified remaining todo items are loaded
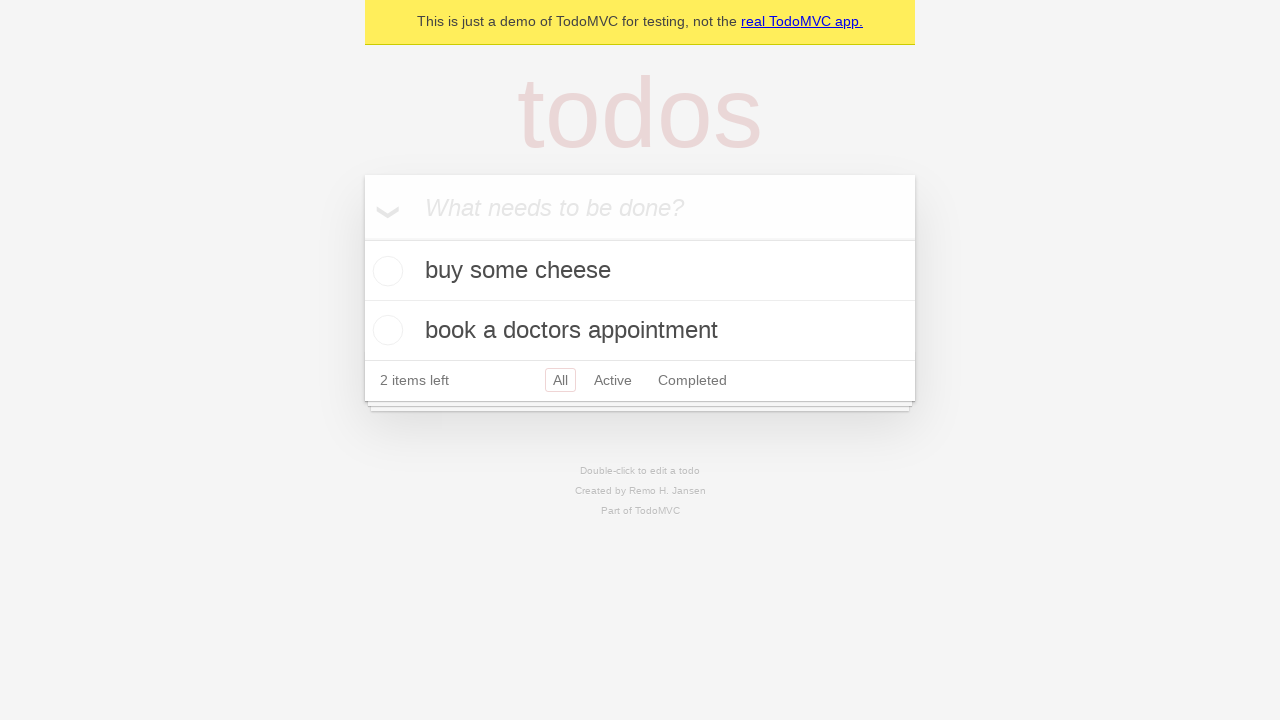

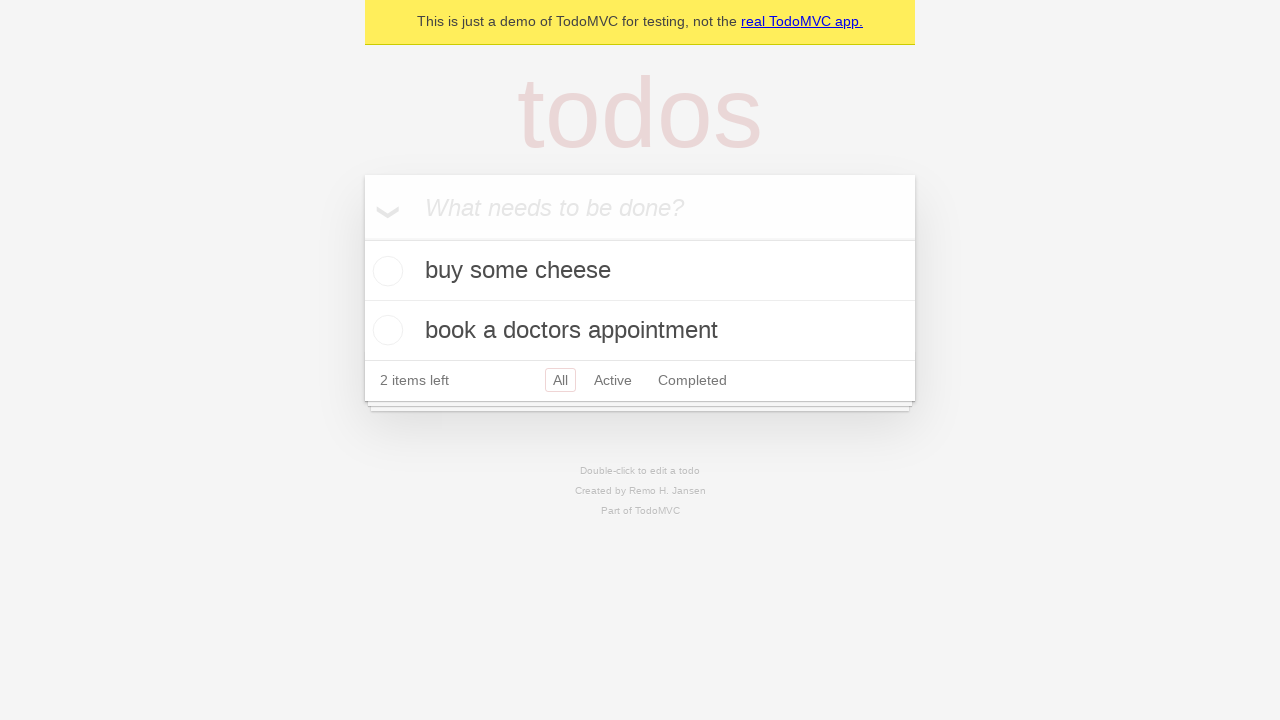